Tests drag and drop functionality by dragging an element from source to target location

Starting URL: https://testautomationpractice.blogspot.com/

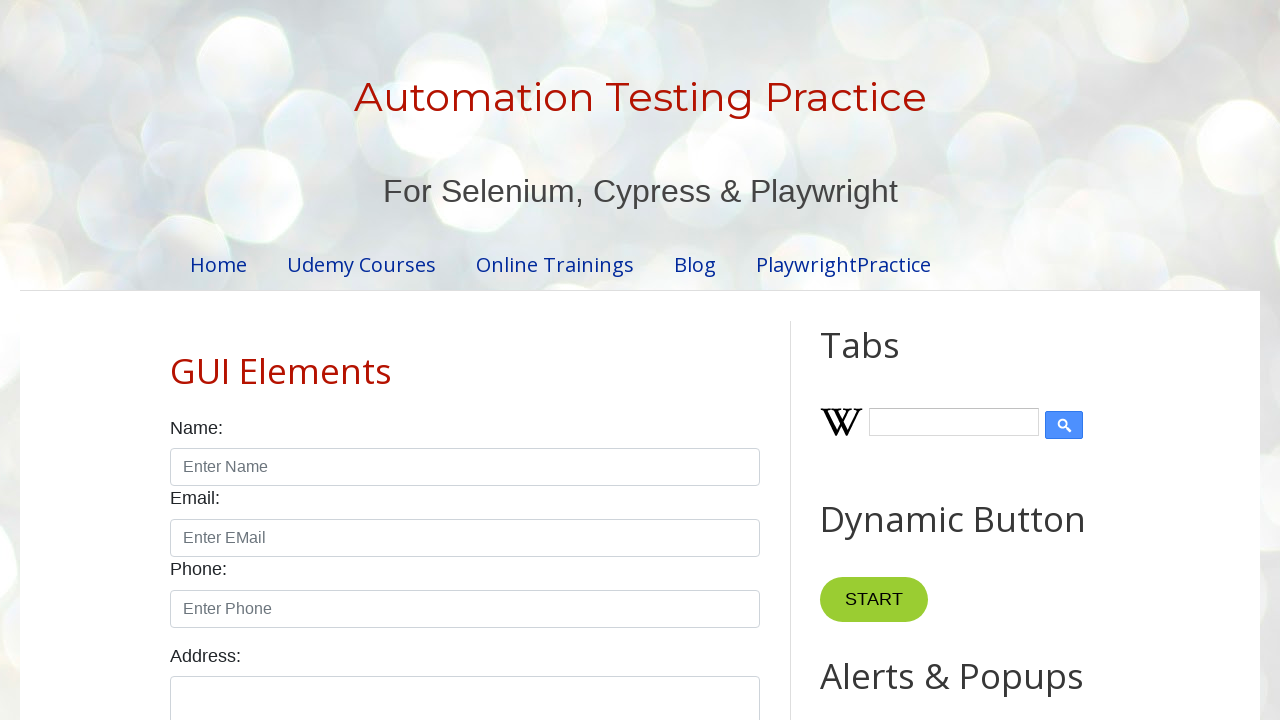

Located draggable element with ID 'draggable'
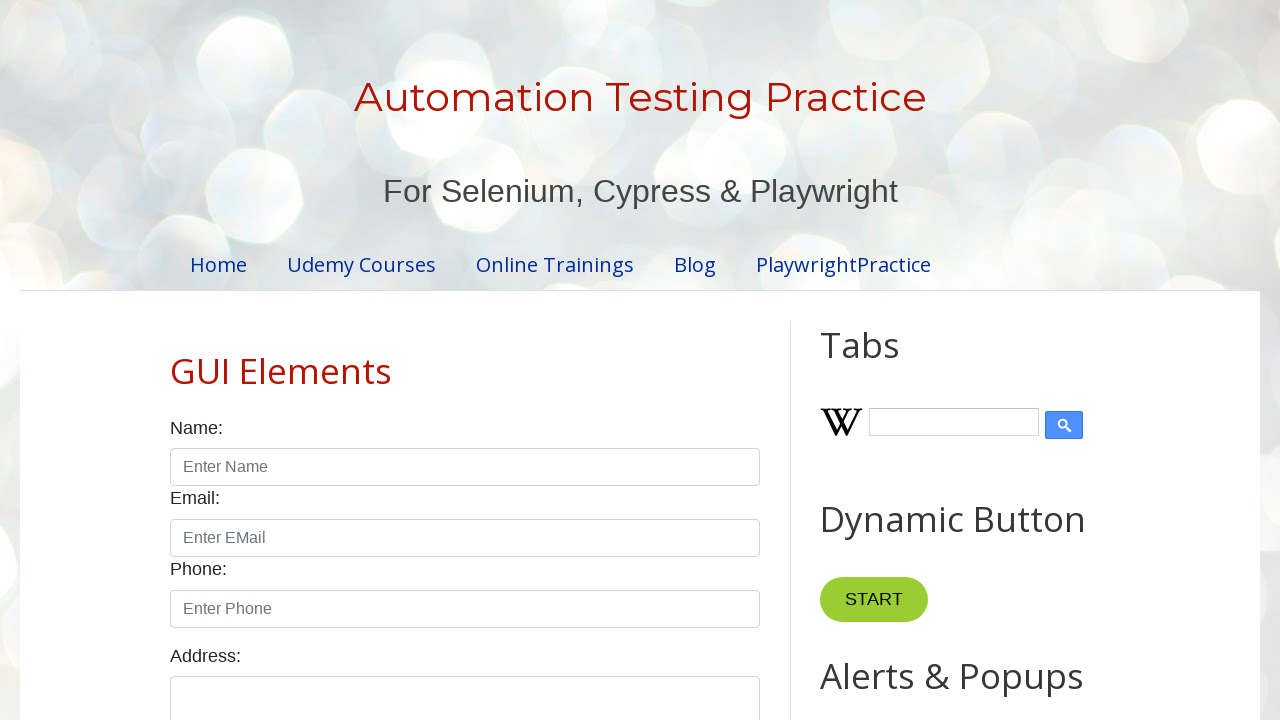

Located droppable element with ID 'droppable'
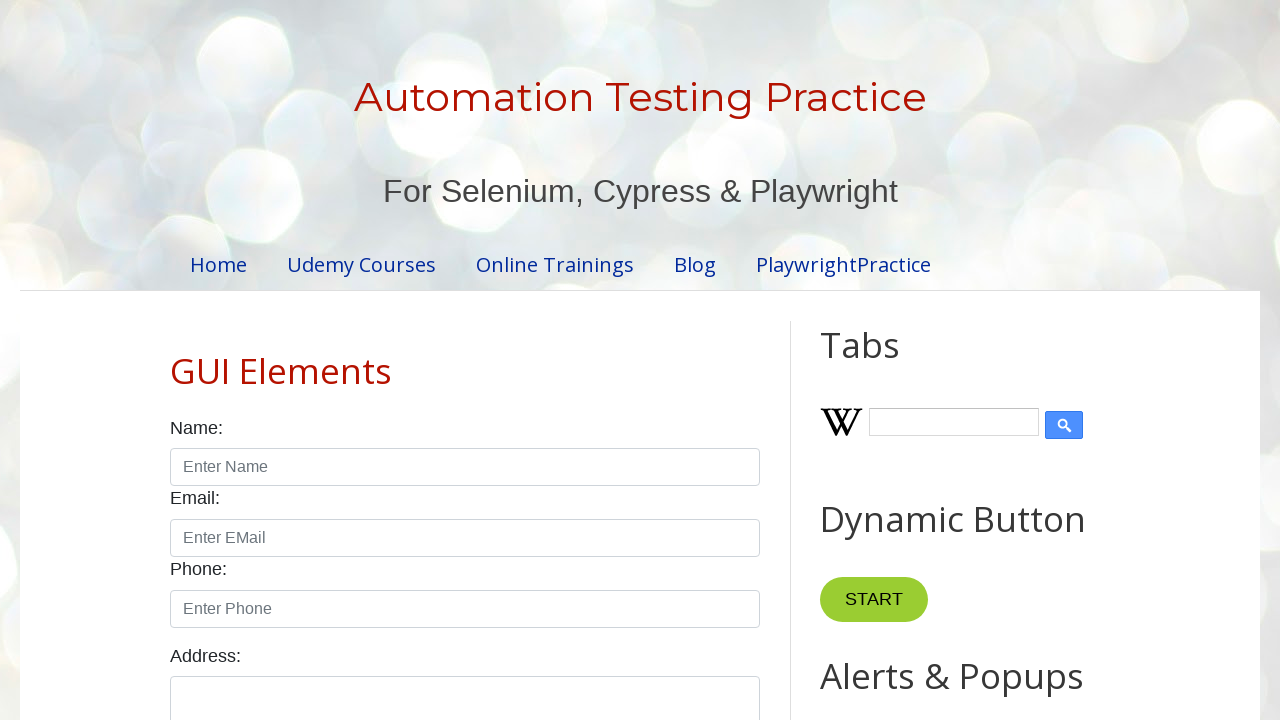

Successfully dragged element from source to target location at (1015, 386)
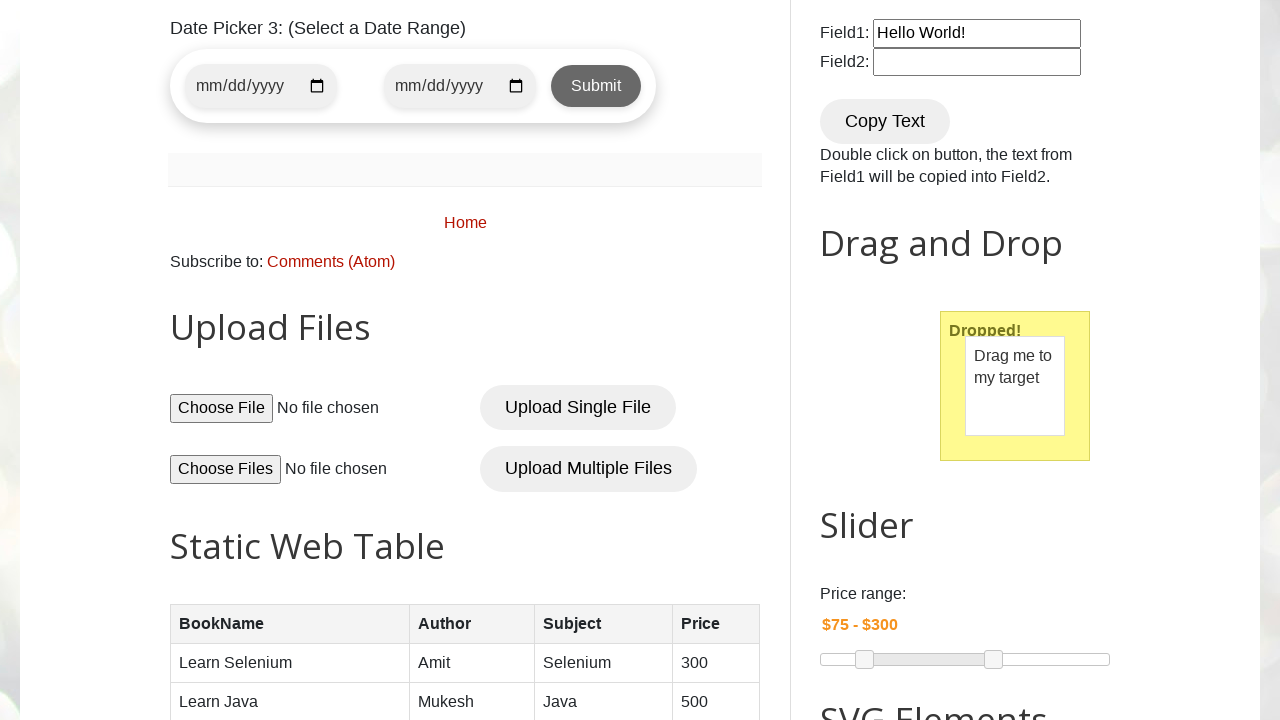

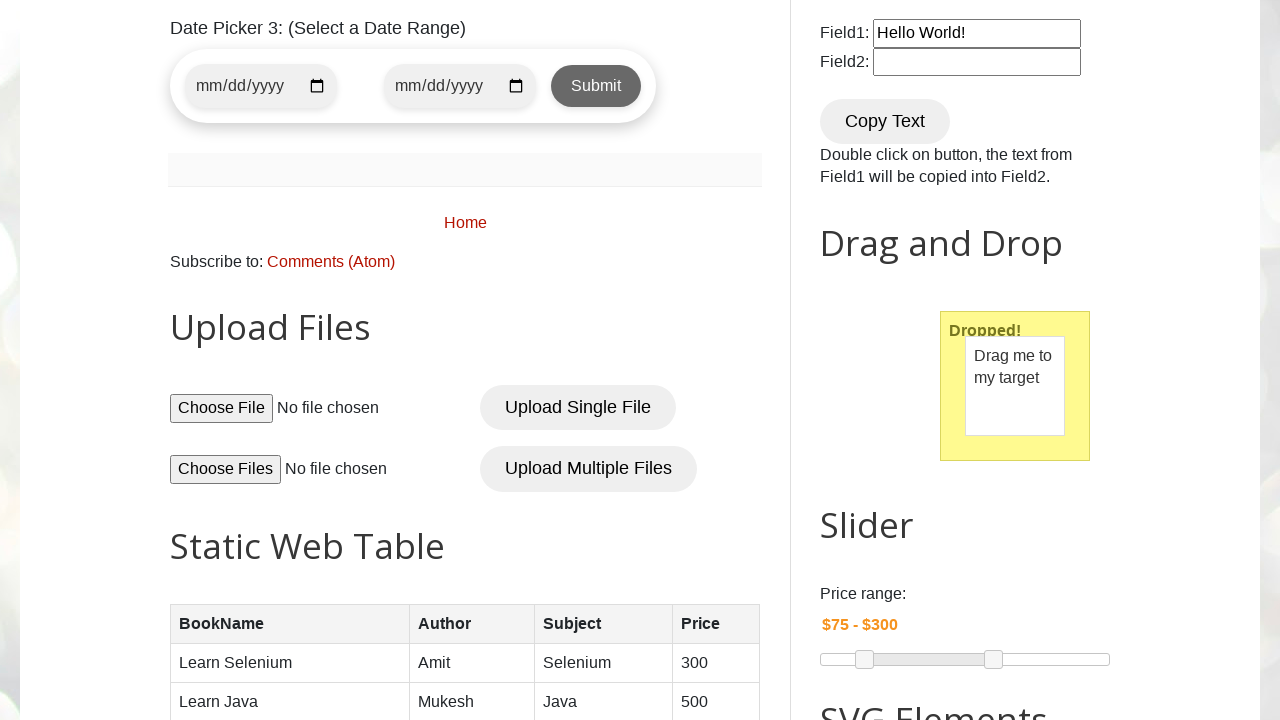